Tests dropdown selection functionality by accessing dropdown options

Starting URL: http://the-internet.herokuapp.com/

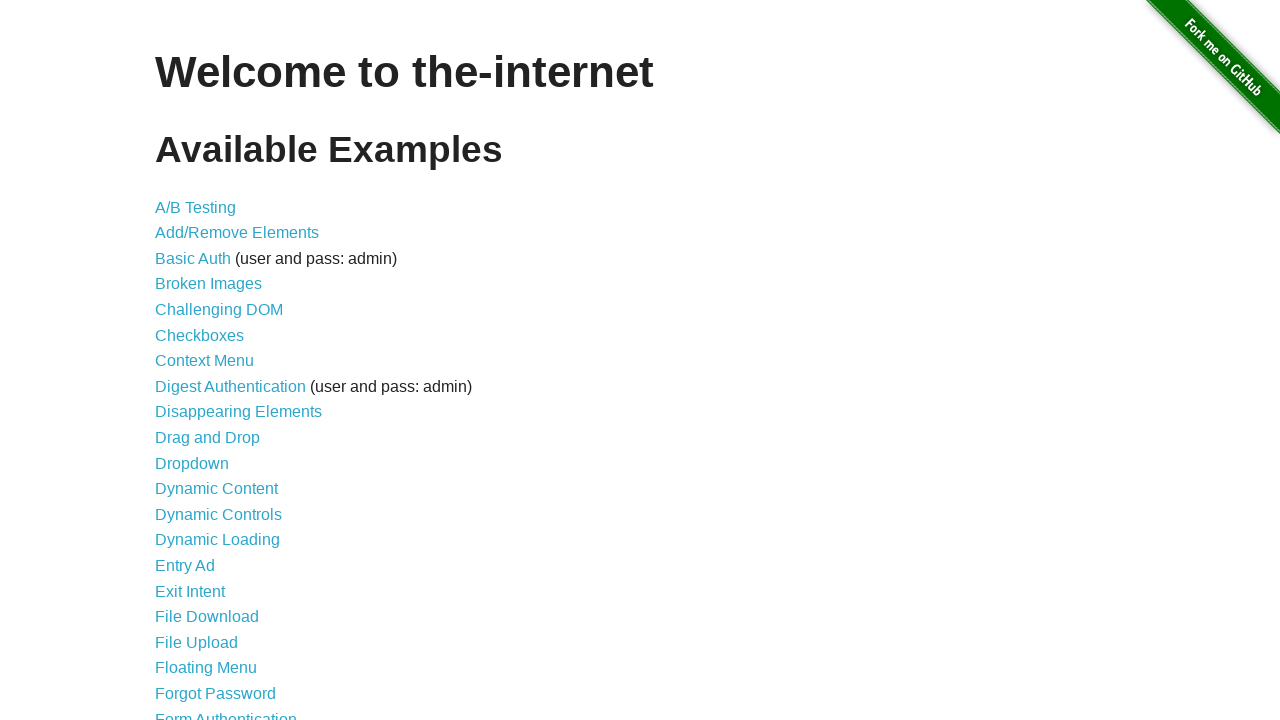

Clicked on Dropdown link at (192, 463) on text=Dropdown
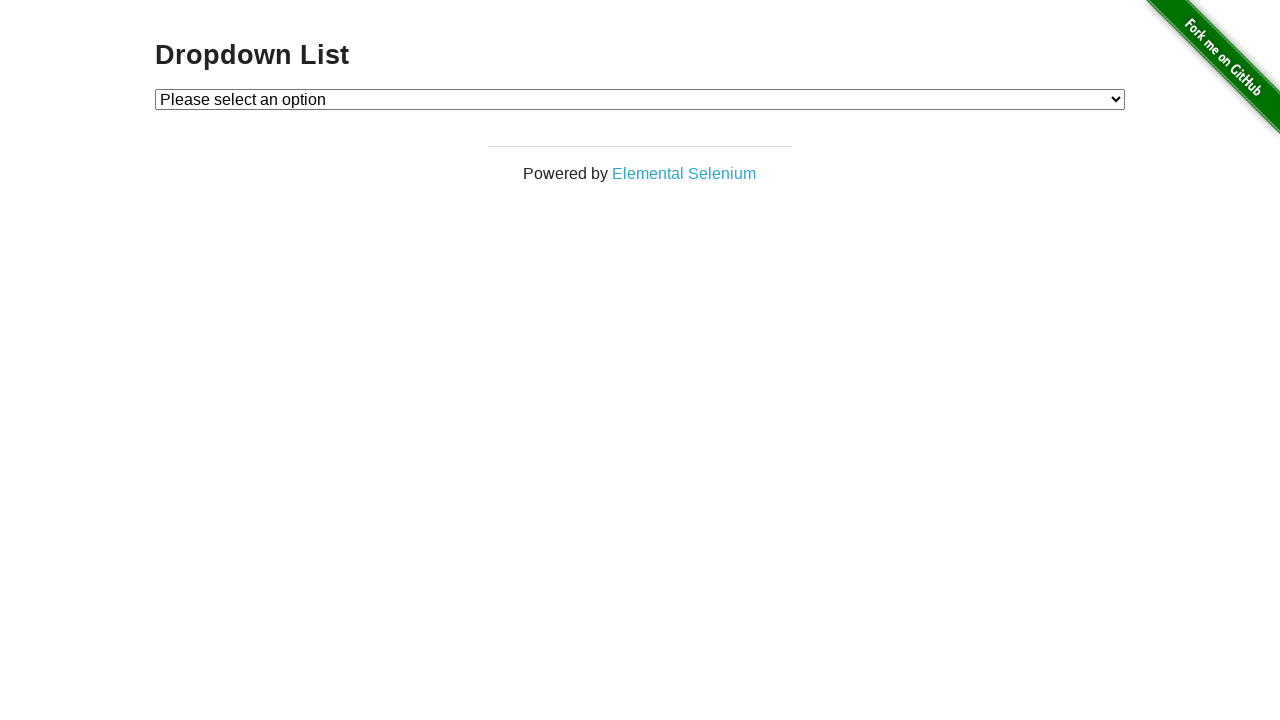

Dropdown element loaded and became visible
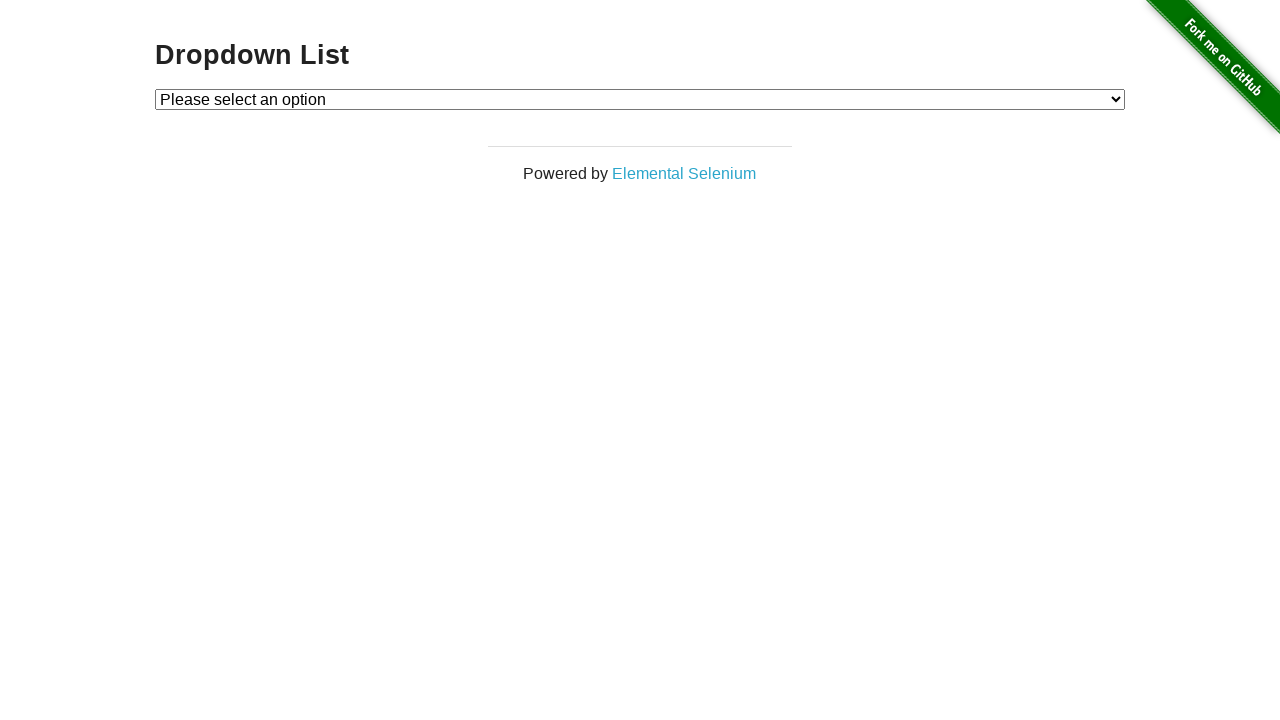

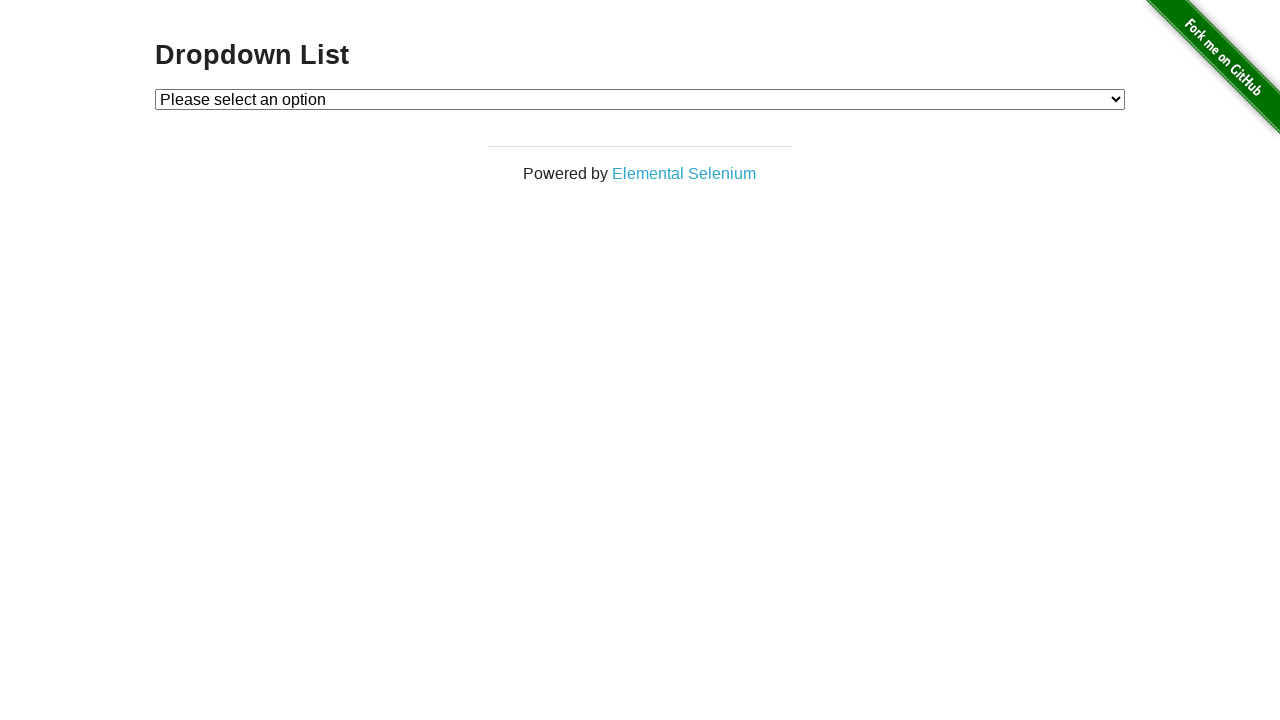